Tests hover functionality by navigating to a page with avatar images, hovering over the first avatar, and verifying that the hidden caption becomes visible.

Starting URL: http://the-internet.herokuapp.com/hovers

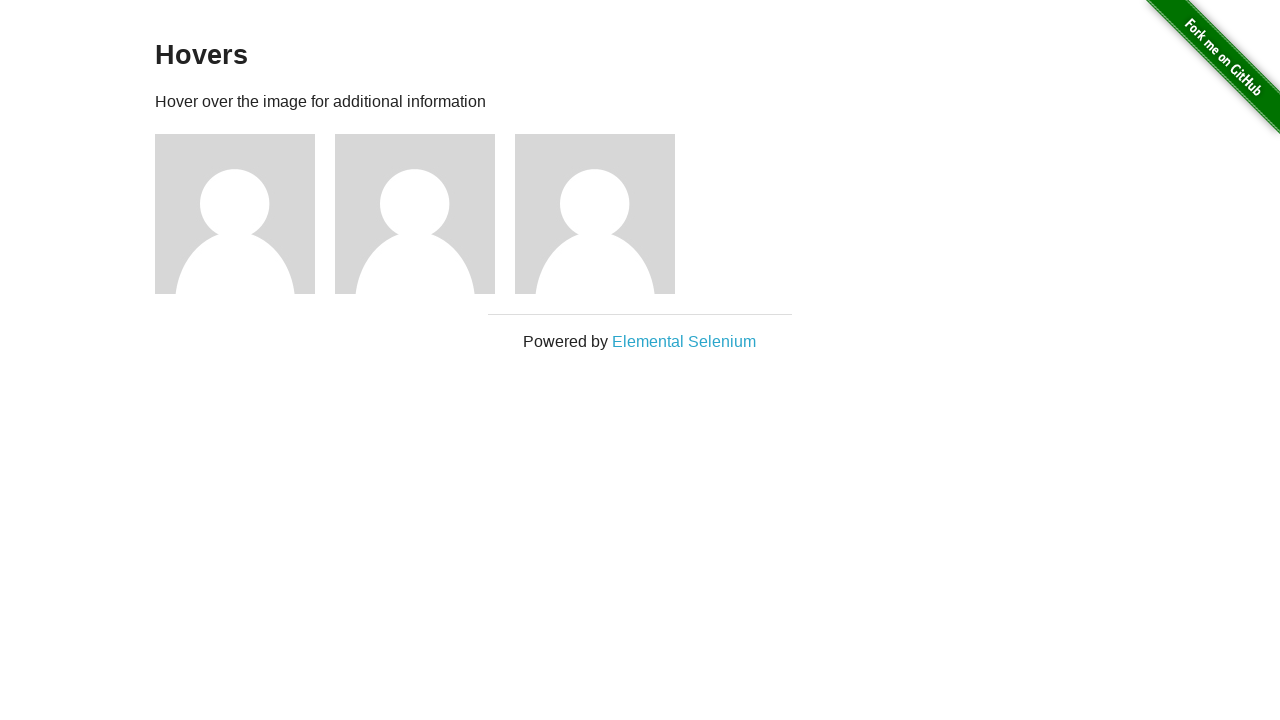

Navigated to hovers page
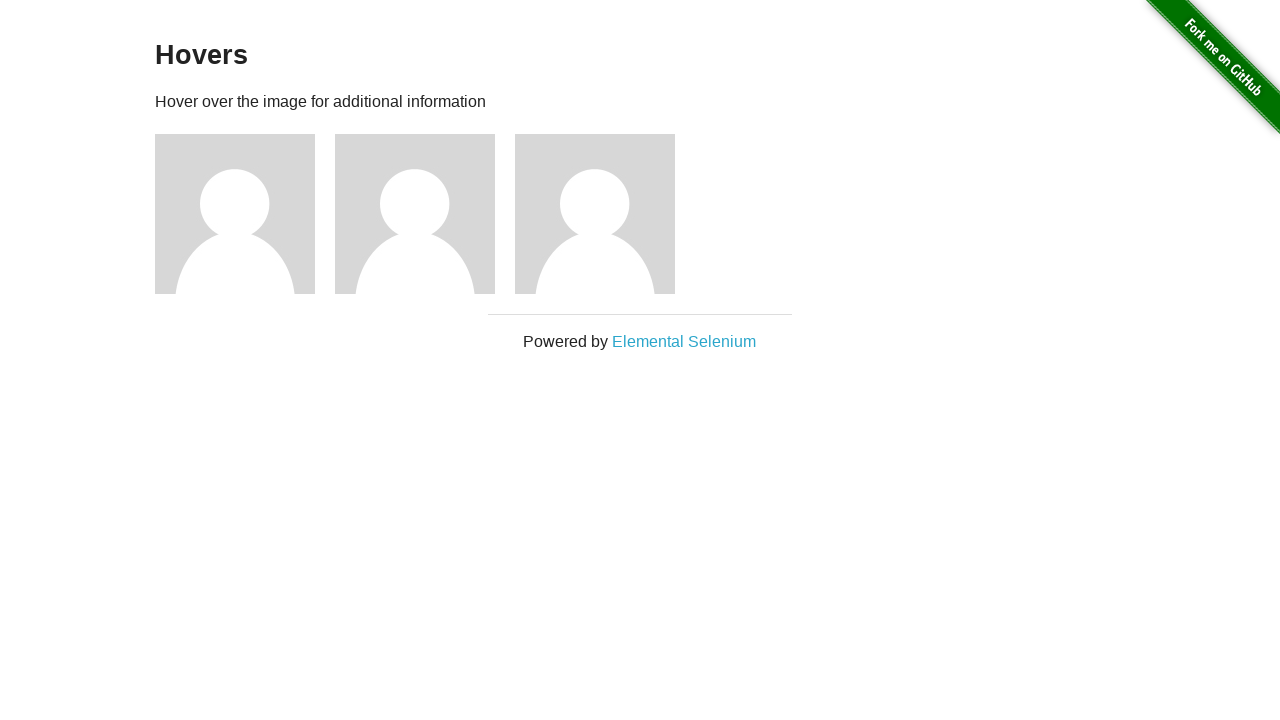

Located the first avatar figure element
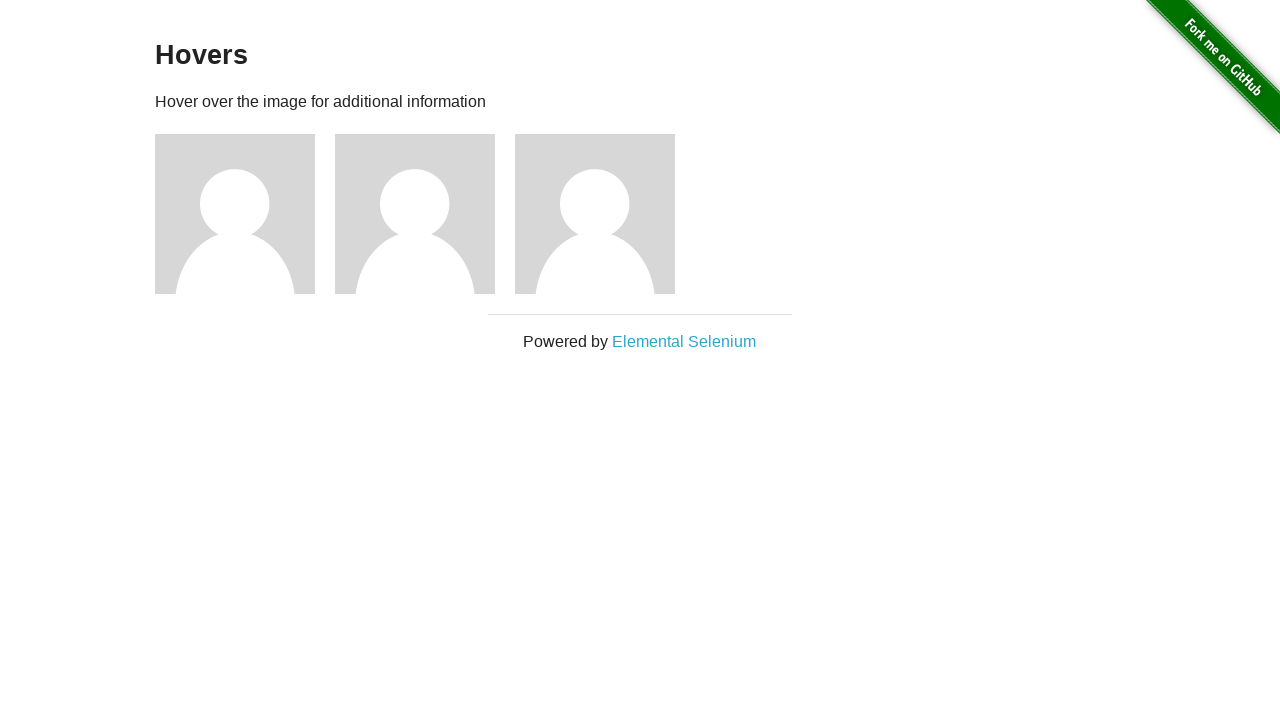

Hovered over the first avatar at (245, 214) on .figure >> nth=0
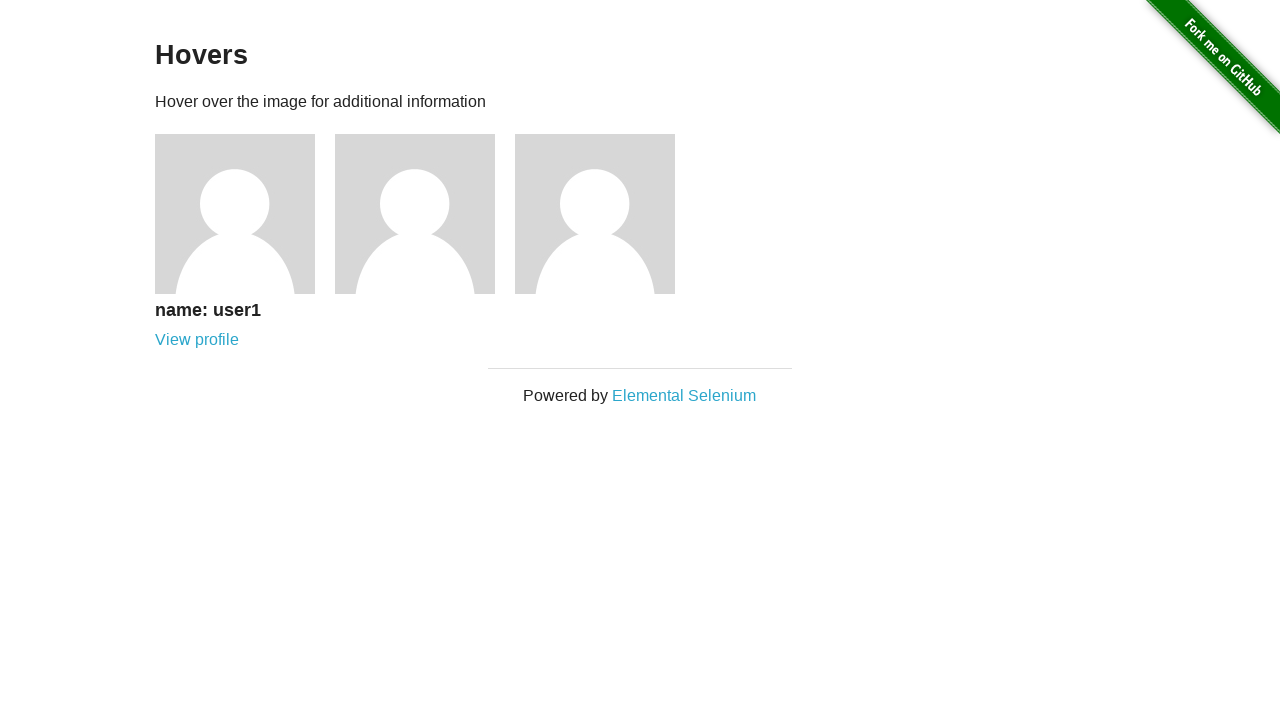

Verified that the caption became visible after hovering
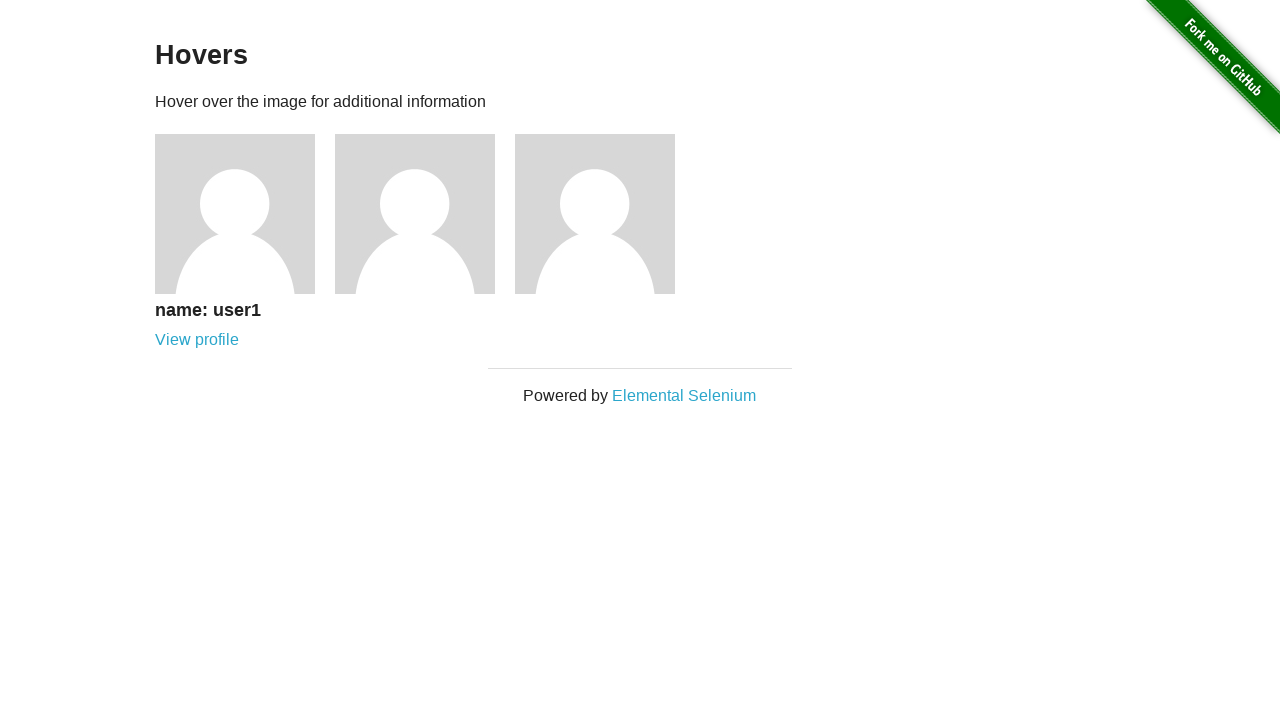

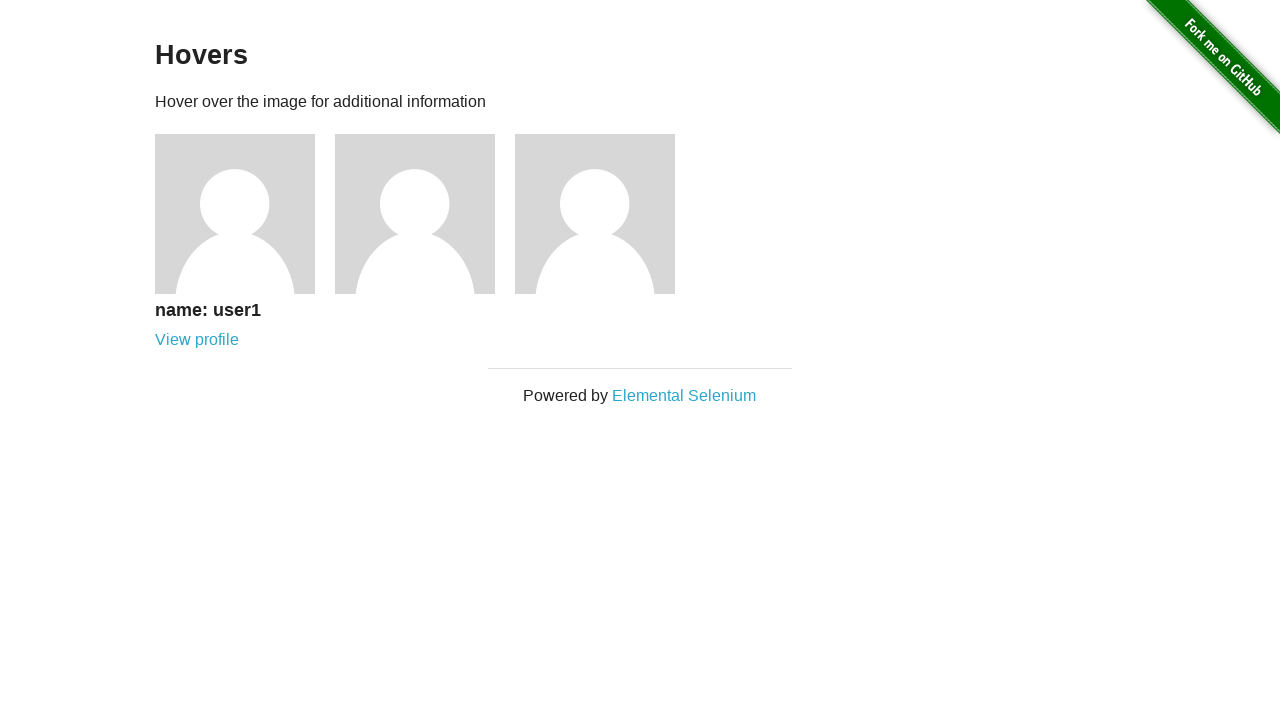